Tests moveTo functionality within an iframe by switching to iframe and hovering an element

Starting URL: http://guinea-pig.webdriver.io/pointer.html

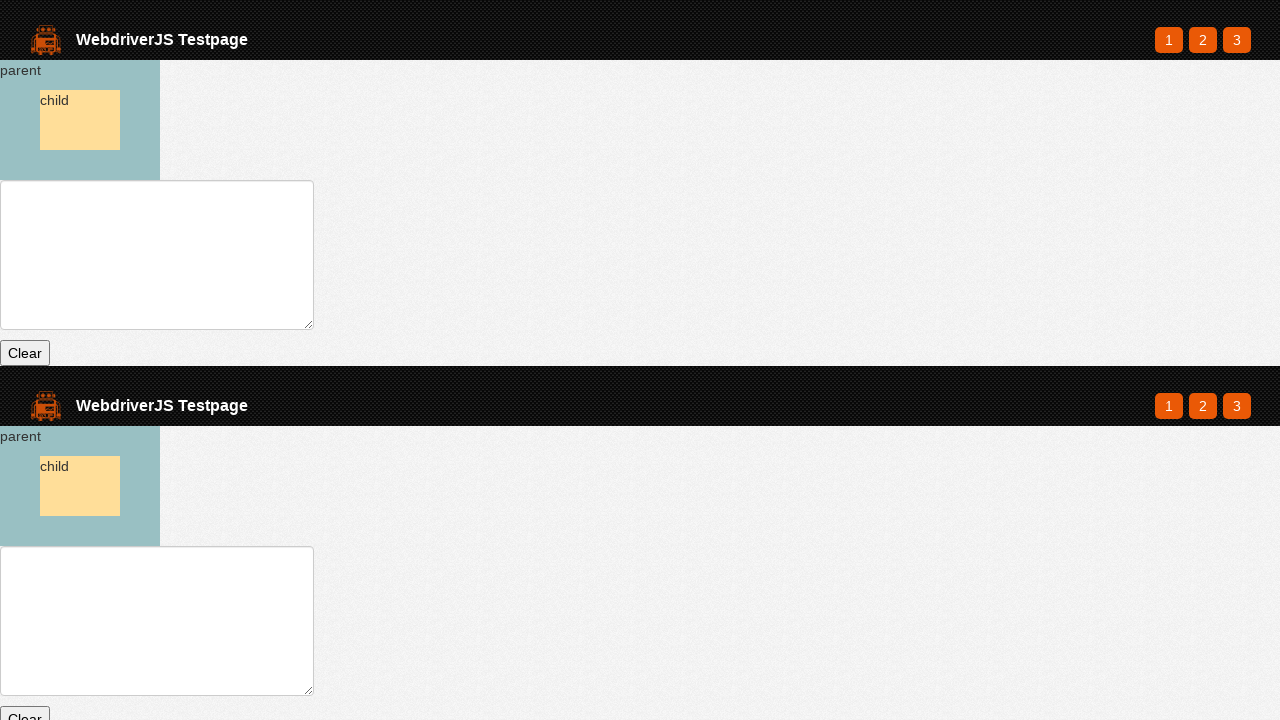

Waited for parent element to load
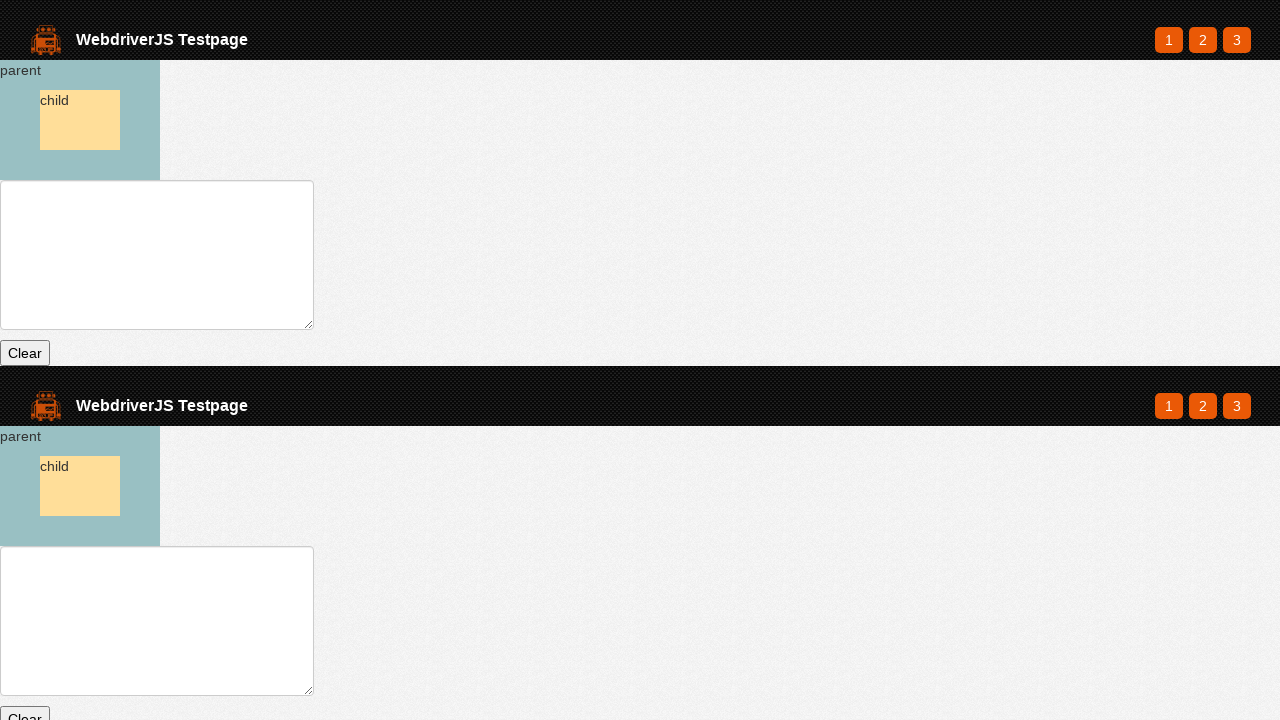

Located iframe element
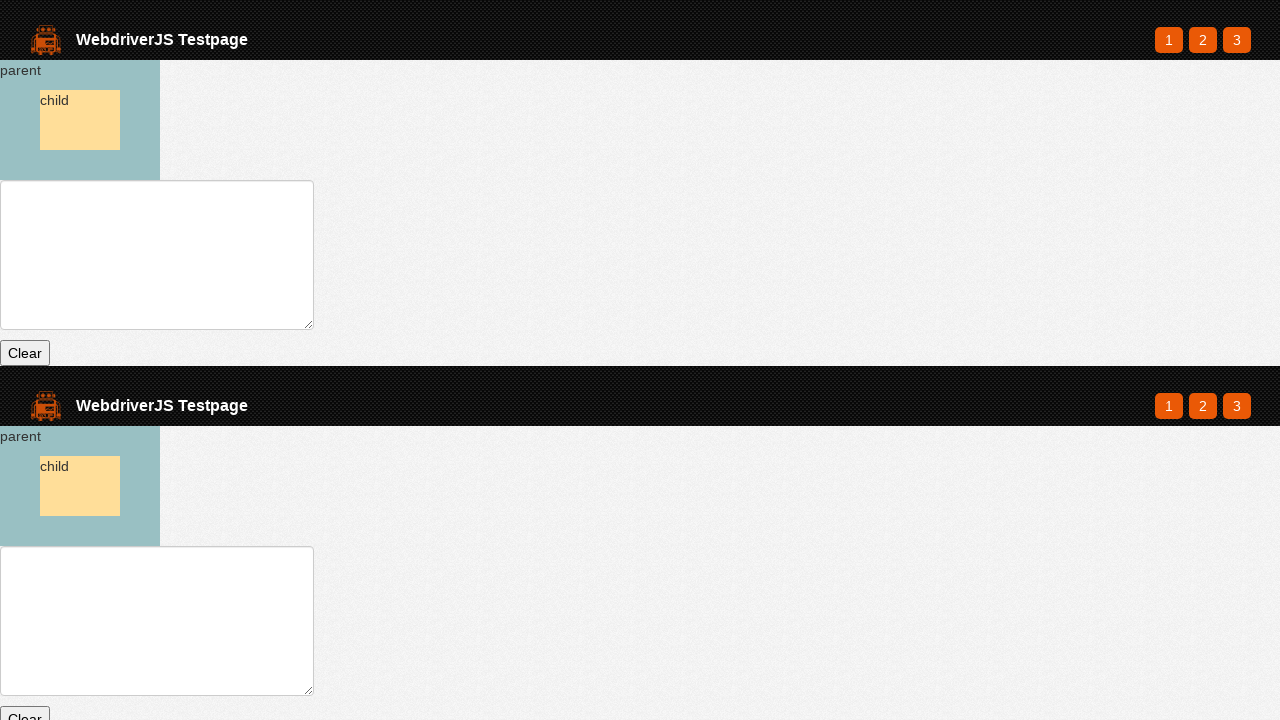

Hovered over parent element inside iframe at (80, 486) on iframe.code-tabs__result >> internal:control=enter-frame >> #parent
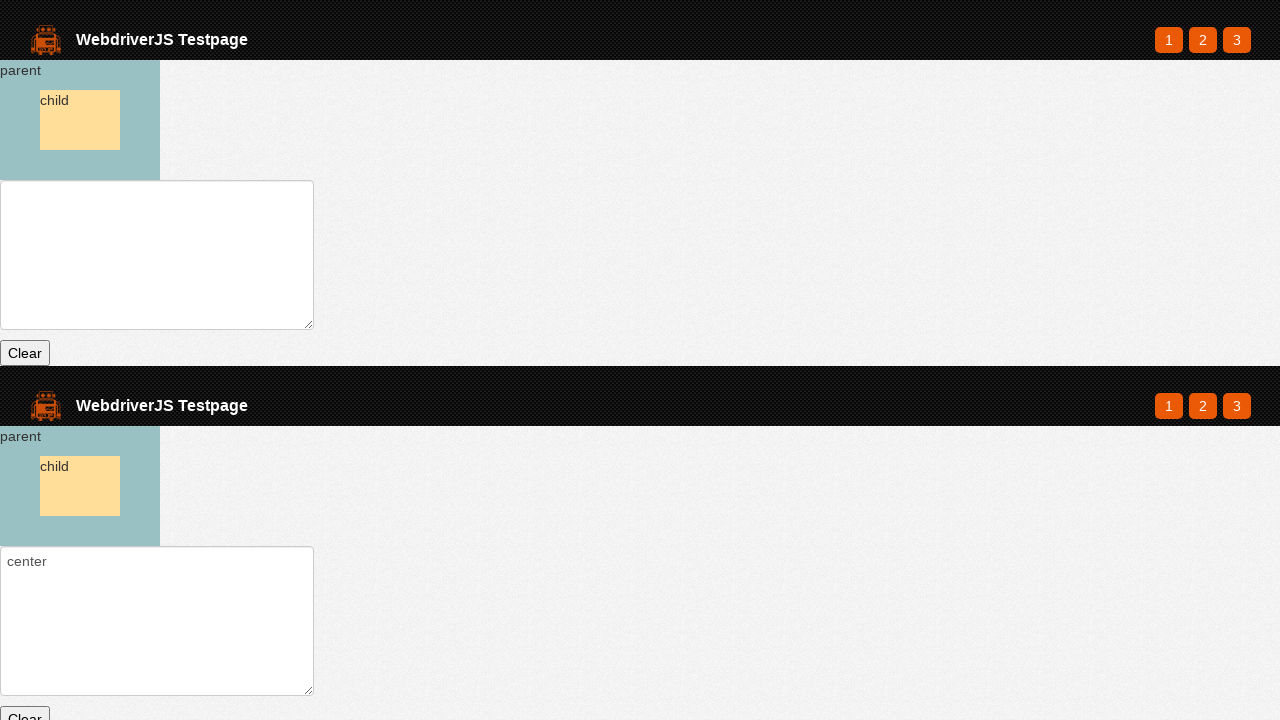

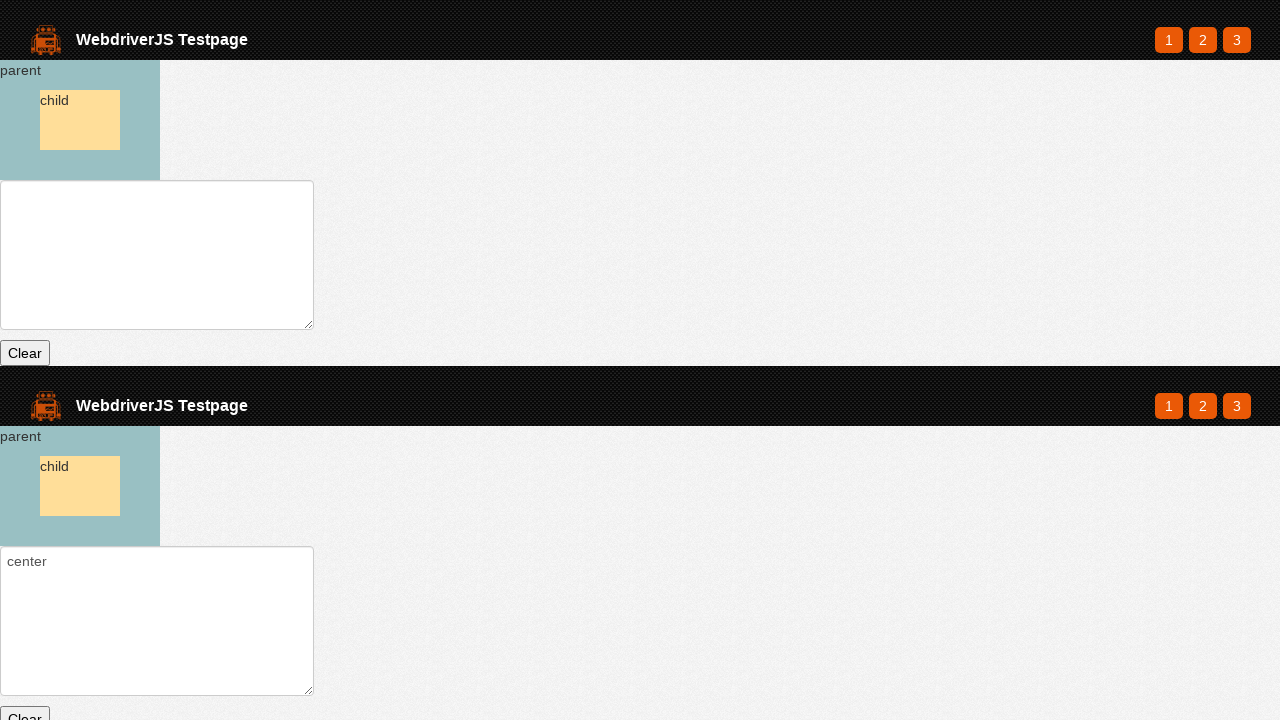